Tests that edits are saved when the input loses focus (blur event)

Starting URL: https://demo.playwright.dev/todomvc

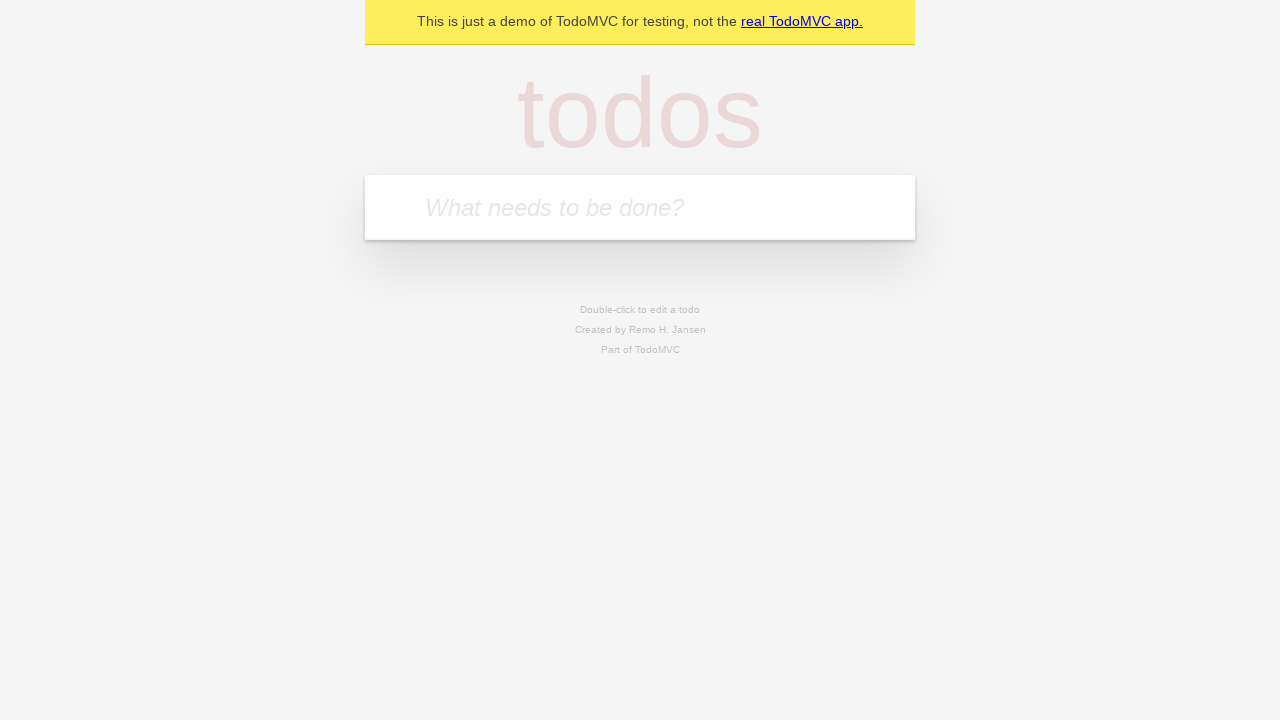

Filled todo input with 'buy some cheese' on internal:attr=[placeholder="What needs to be done?"i]
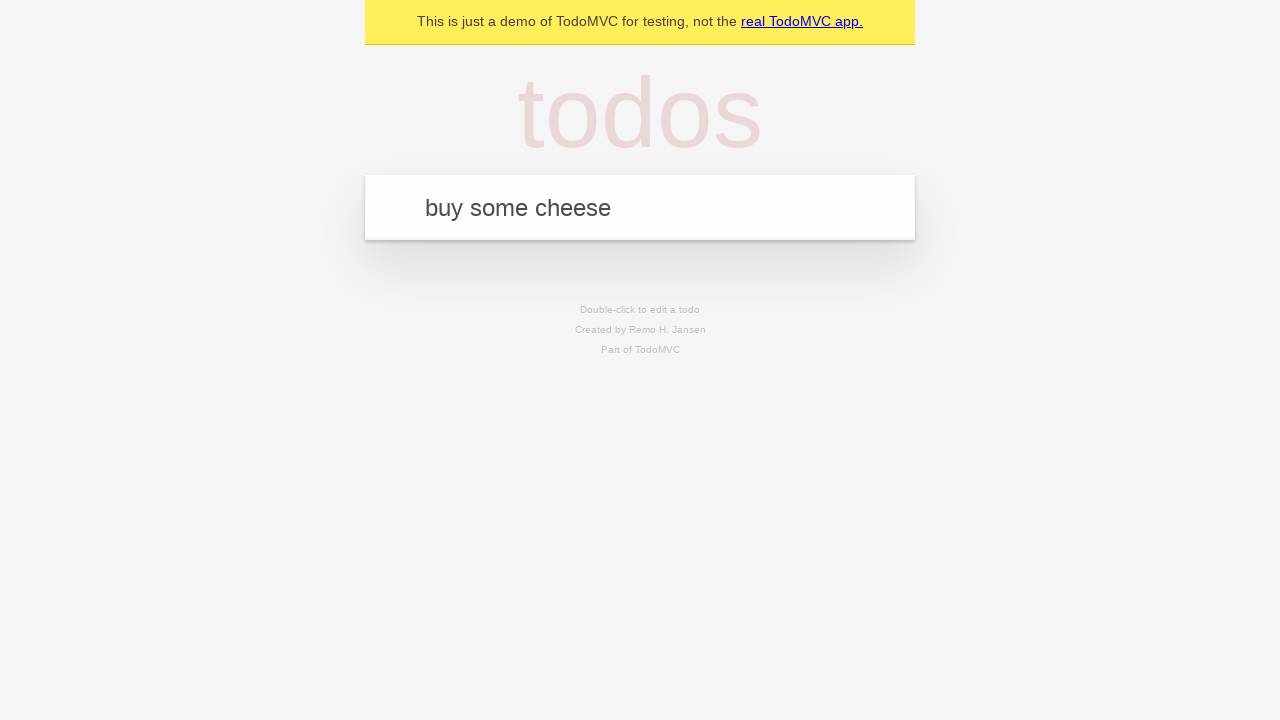

Pressed Enter to create todo 'buy some cheese' on internal:attr=[placeholder="What needs to be done?"i]
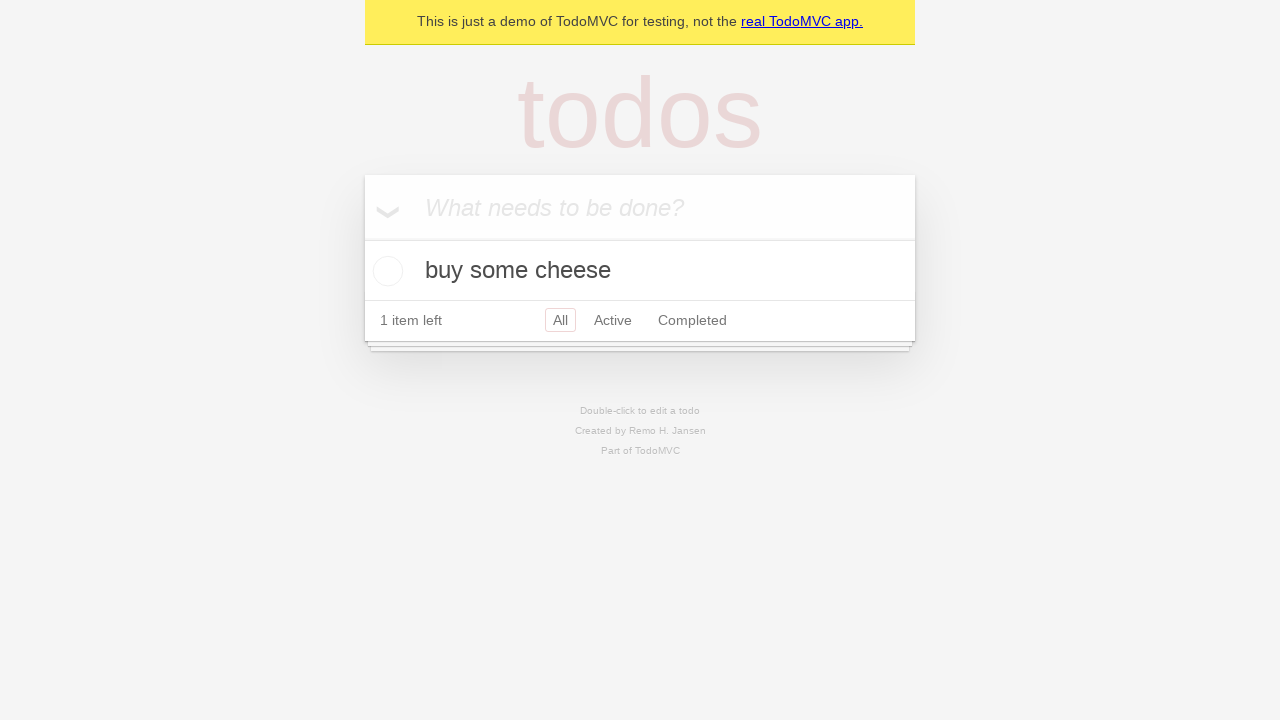

Filled todo input with 'feed the cat' on internal:attr=[placeholder="What needs to be done?"i]
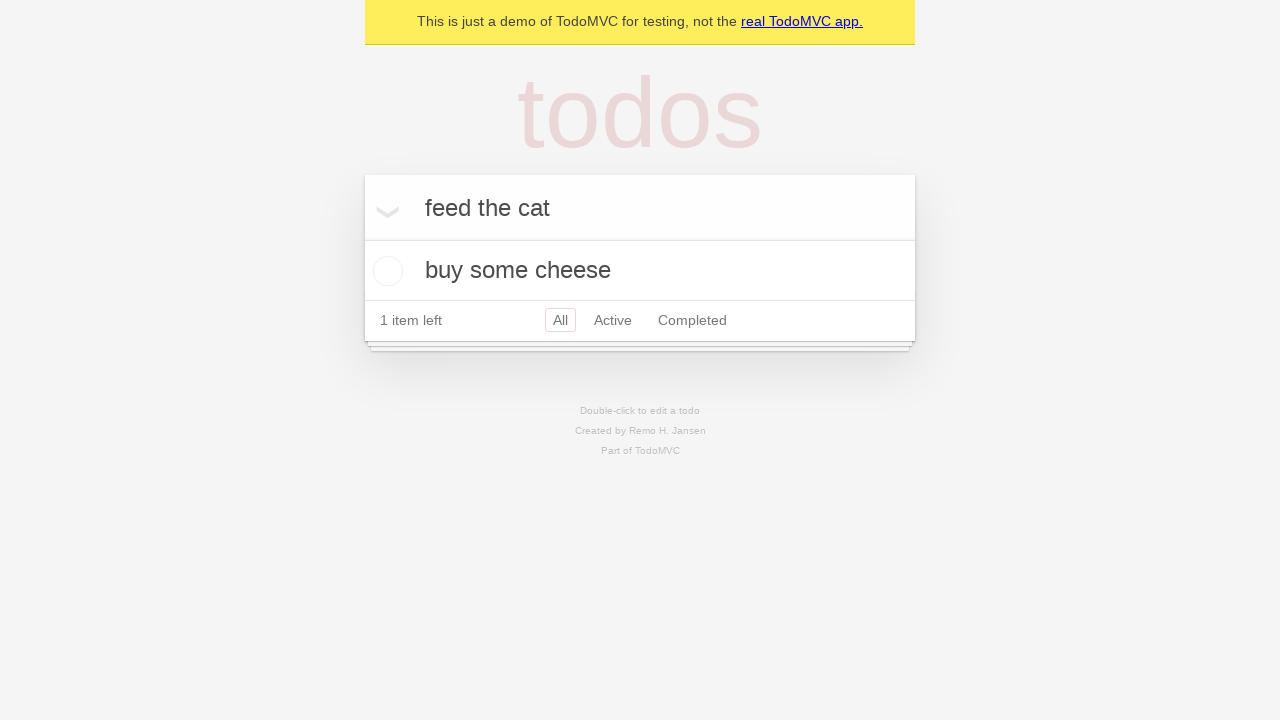

Pressed Enter to create todo 'feed the cat' on internal:attr=[placeholder="What needs to be done?"i]
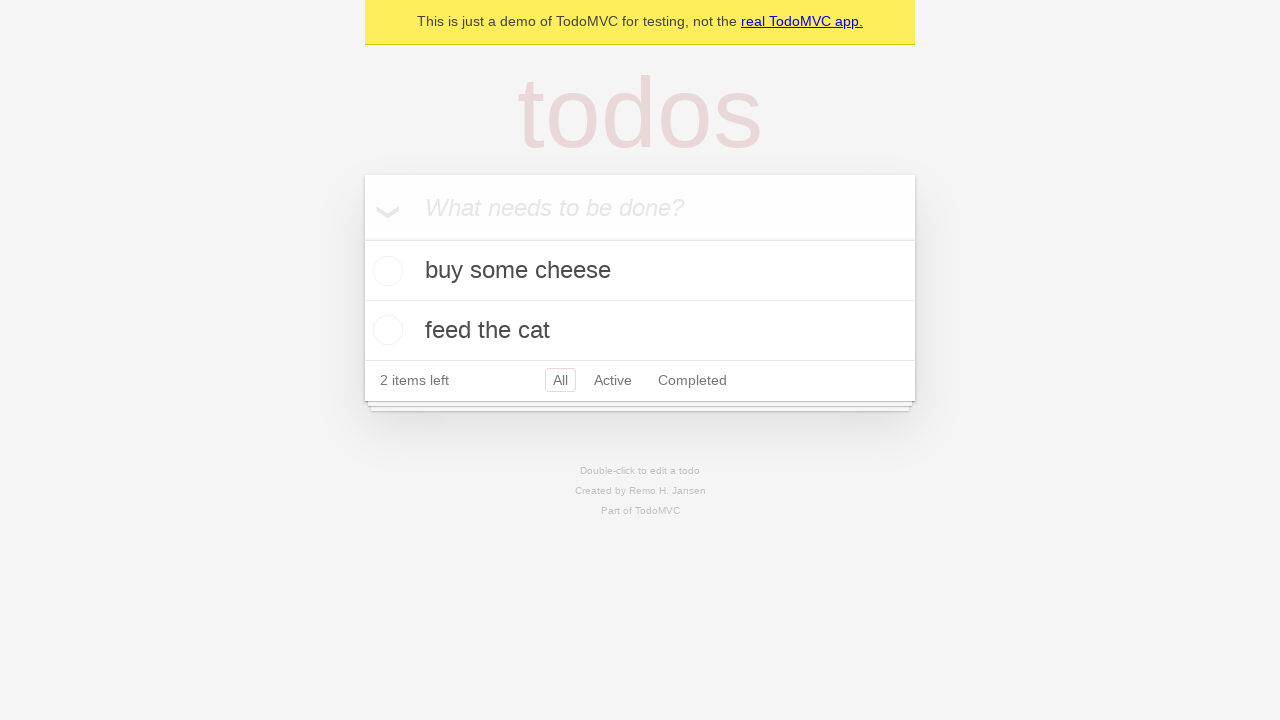

Filled todo input with 'book a doctors appointment' on internal:attr=[placeholder="What needs to be done?"i]
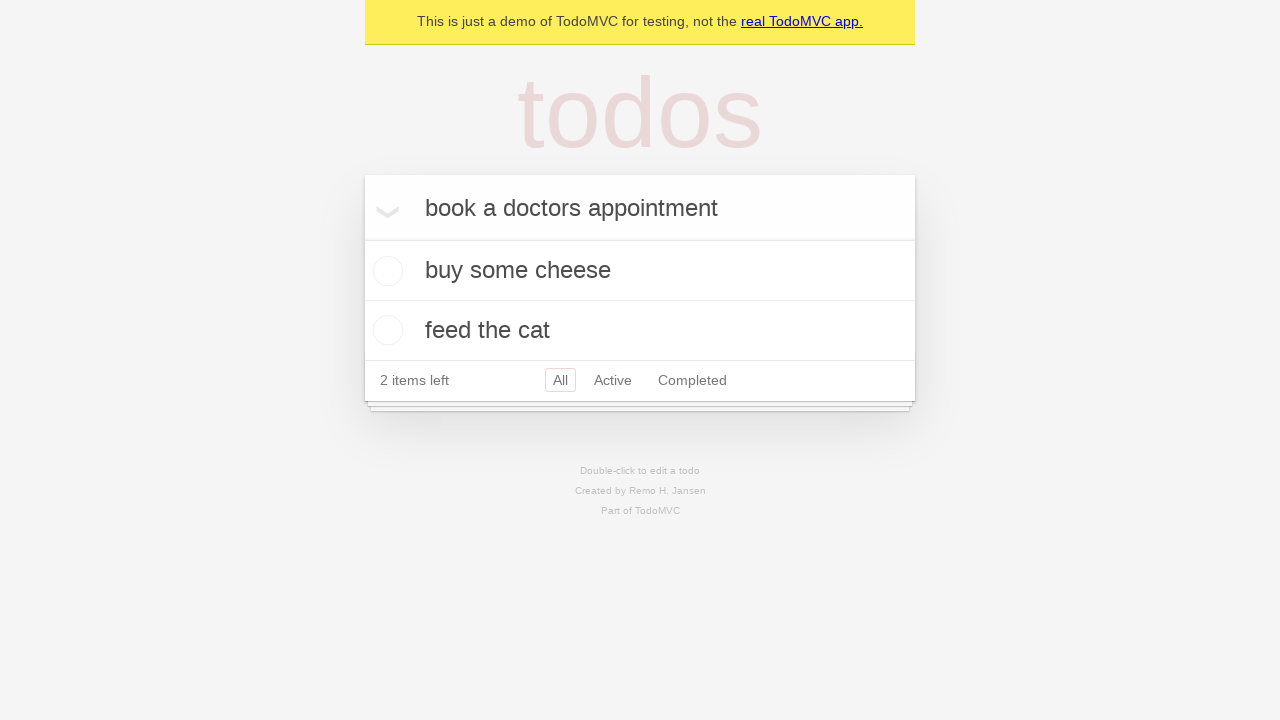

Pressed Enter to create todo 'book a doctors appointment' on internal:attr=[placeholder="What needs to be done?"i]
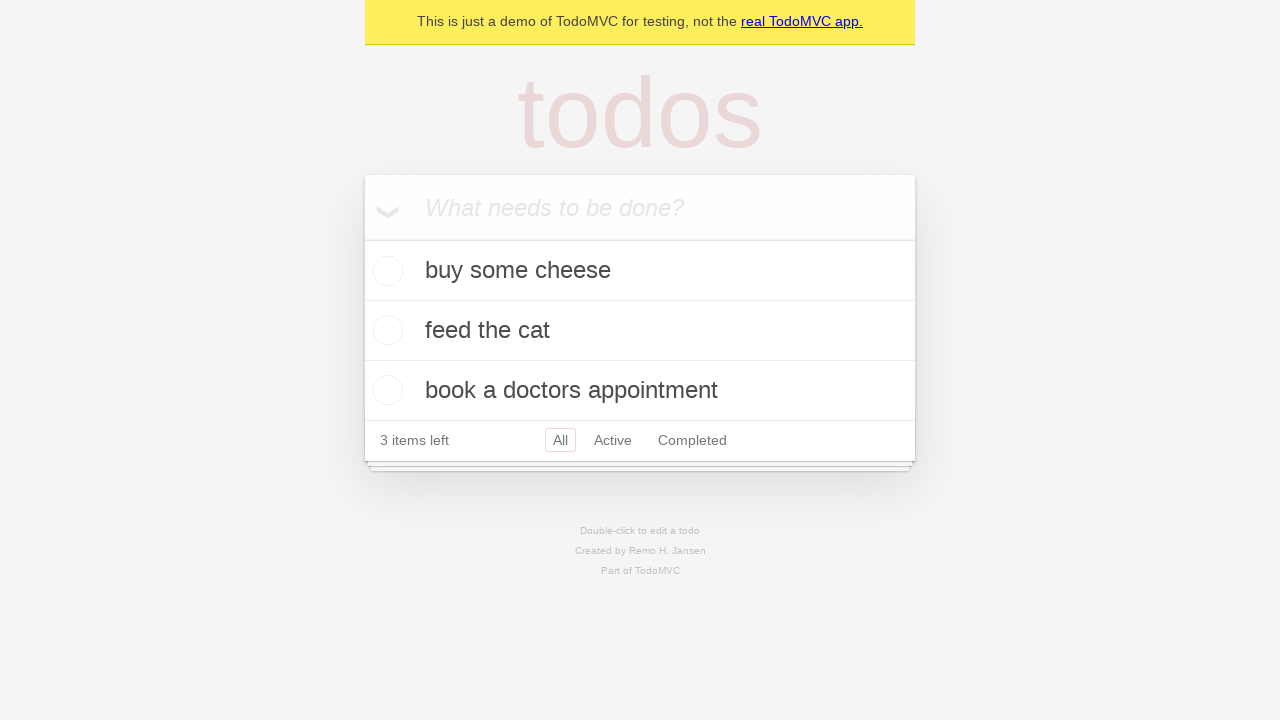

All 3 todo items loaded
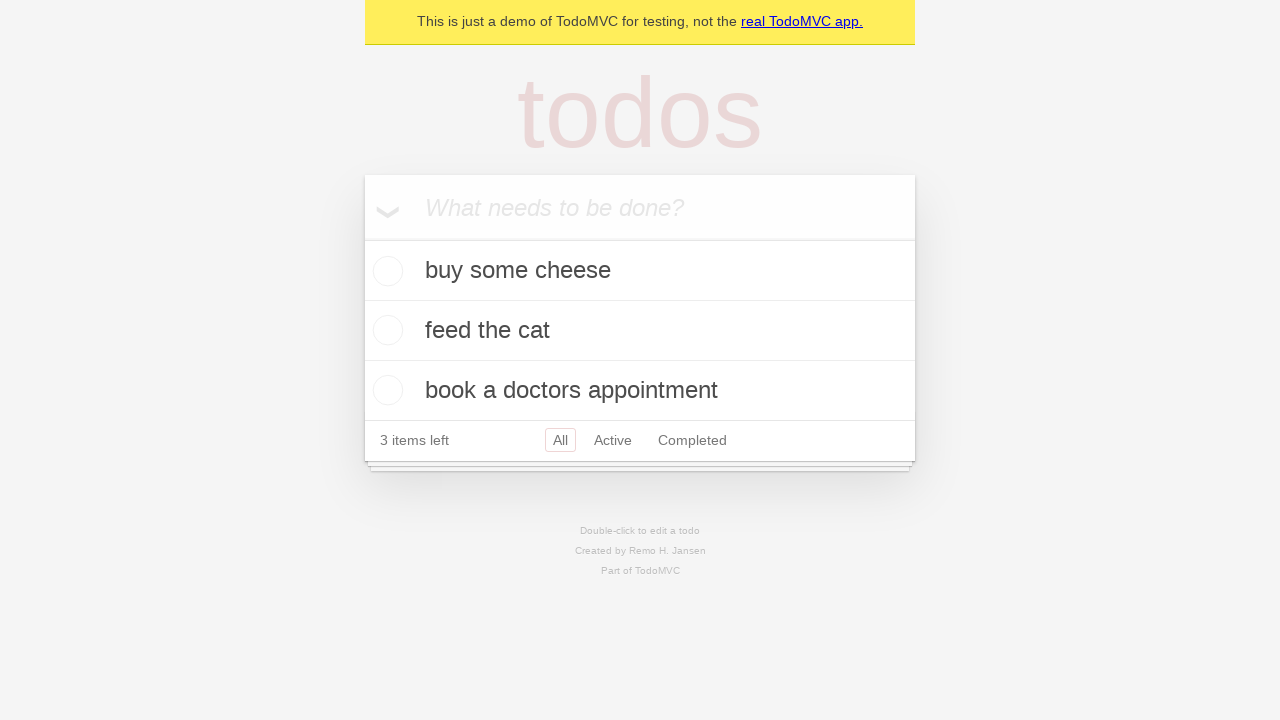

Located all todo items
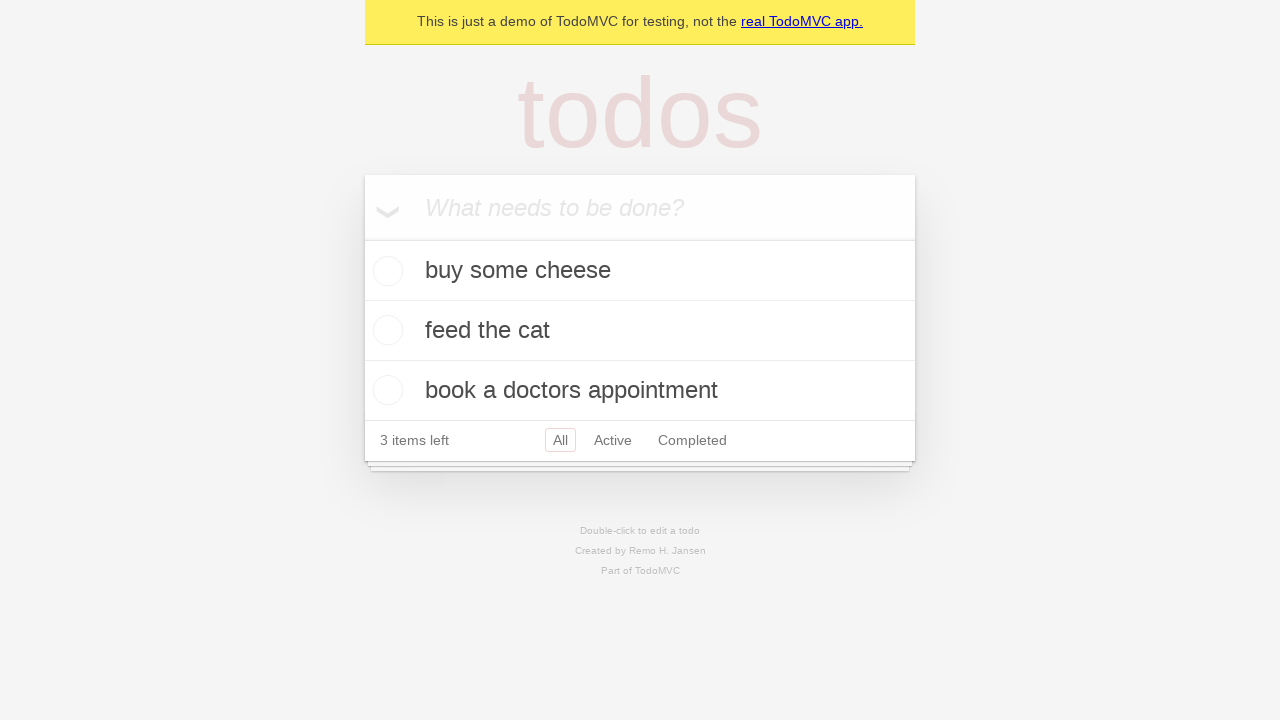

Double-clicked second todo item to enter edit mode at (640, 331) on internal:testid=[data-testid="todo-item"s] >> nth=1
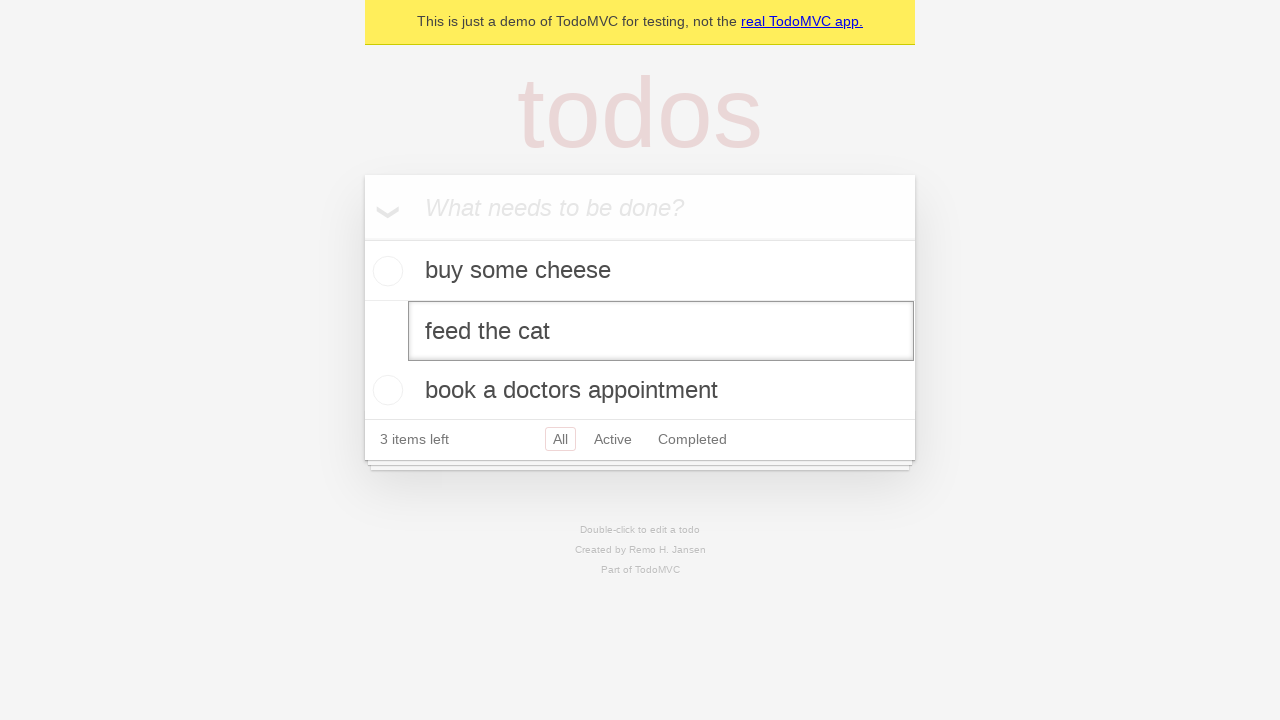

Located edit textbox for second todo
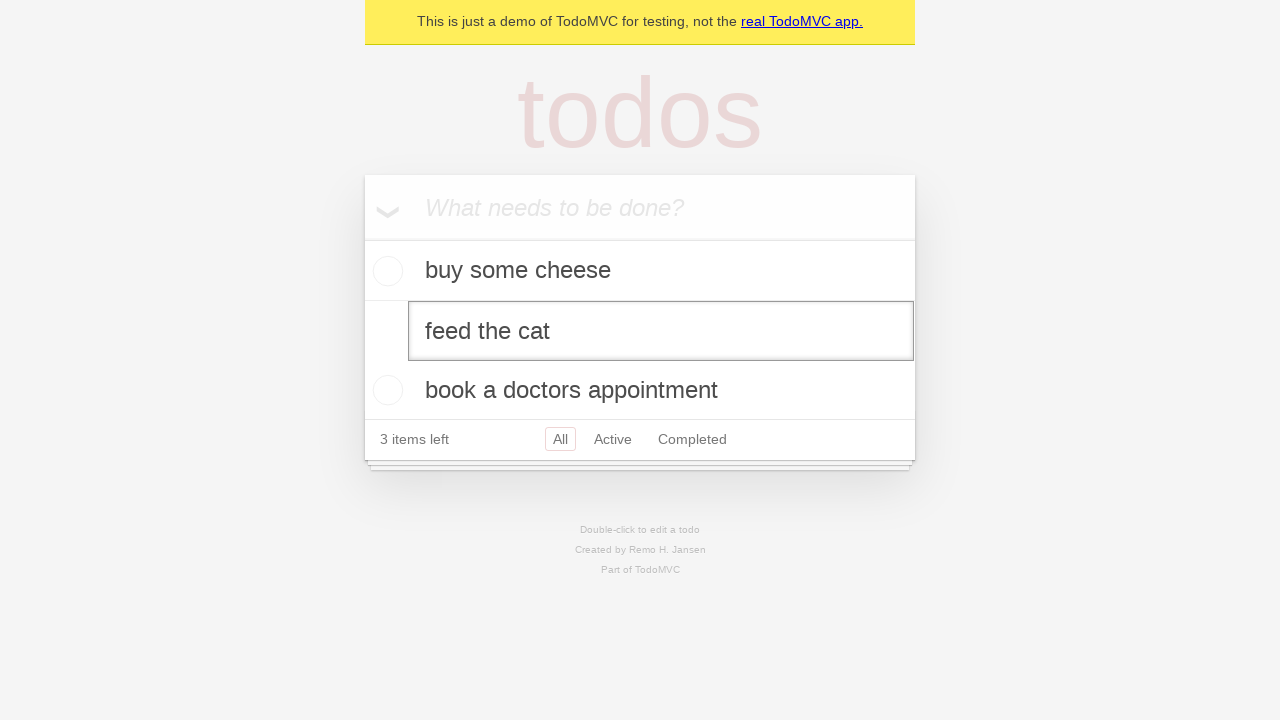

Filled edit input with 'buy some sausages' on internal:testid=[data-testid="todo-item"s] >> nth=1 >> internal:role=textbox[nam
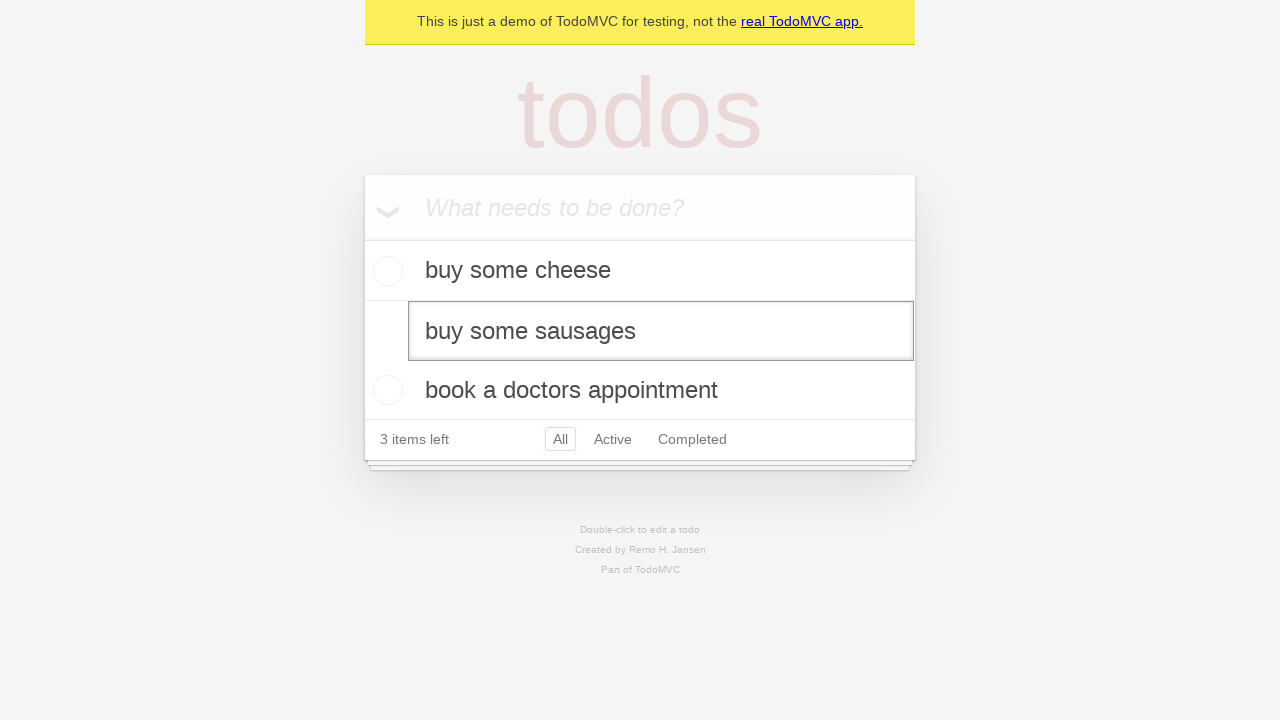

Dispatched blur event to save edits
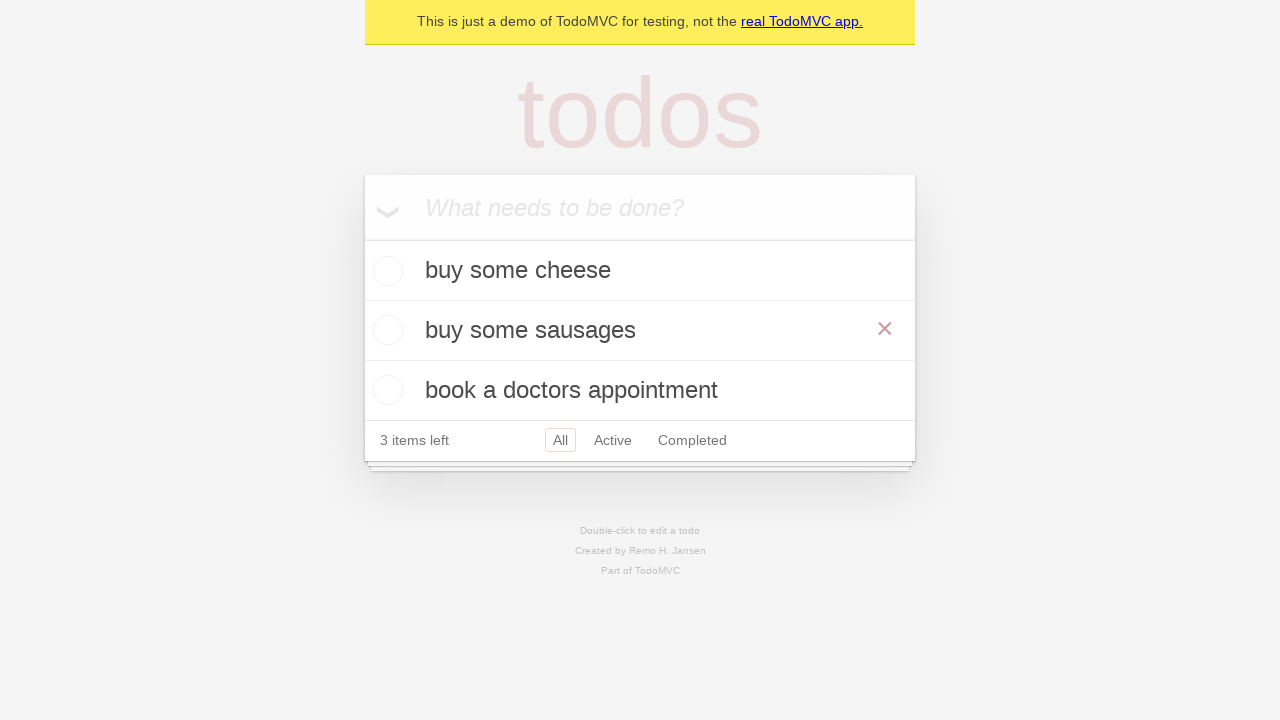

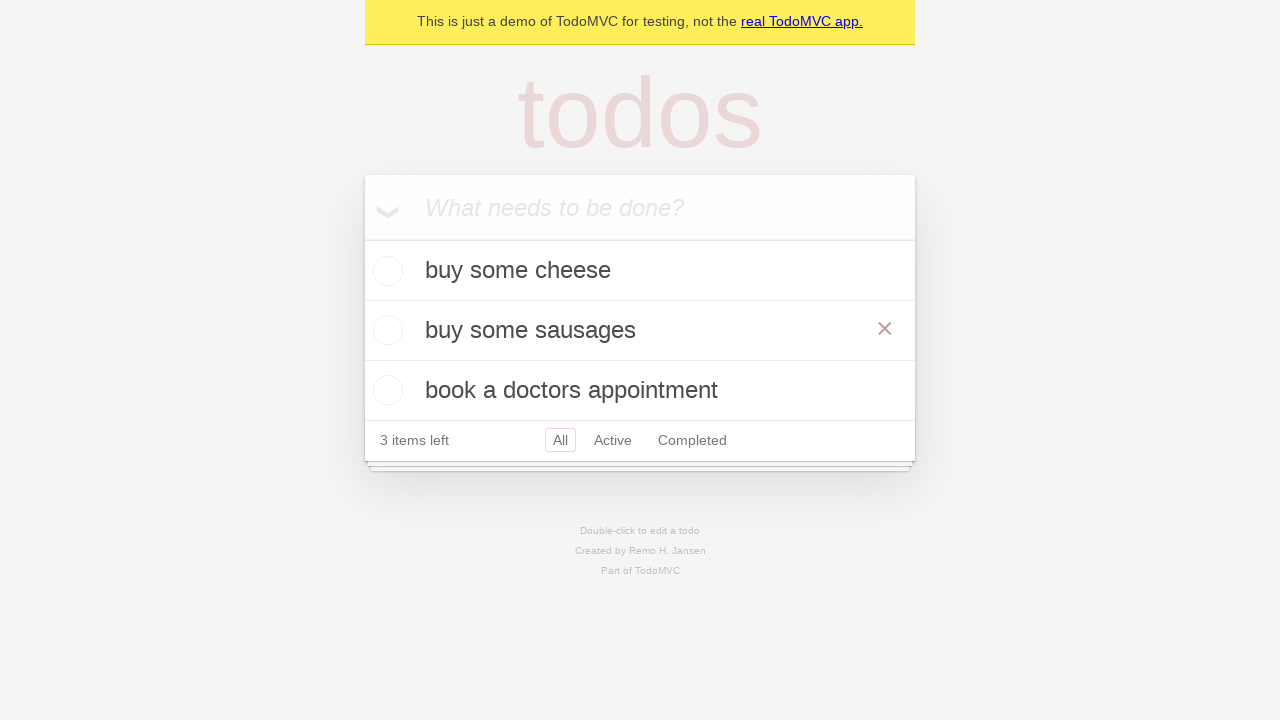